Tests form submission popup by filling out name, email, and phone fields if the popup appears

Starting URL: https://dehieu.vn/

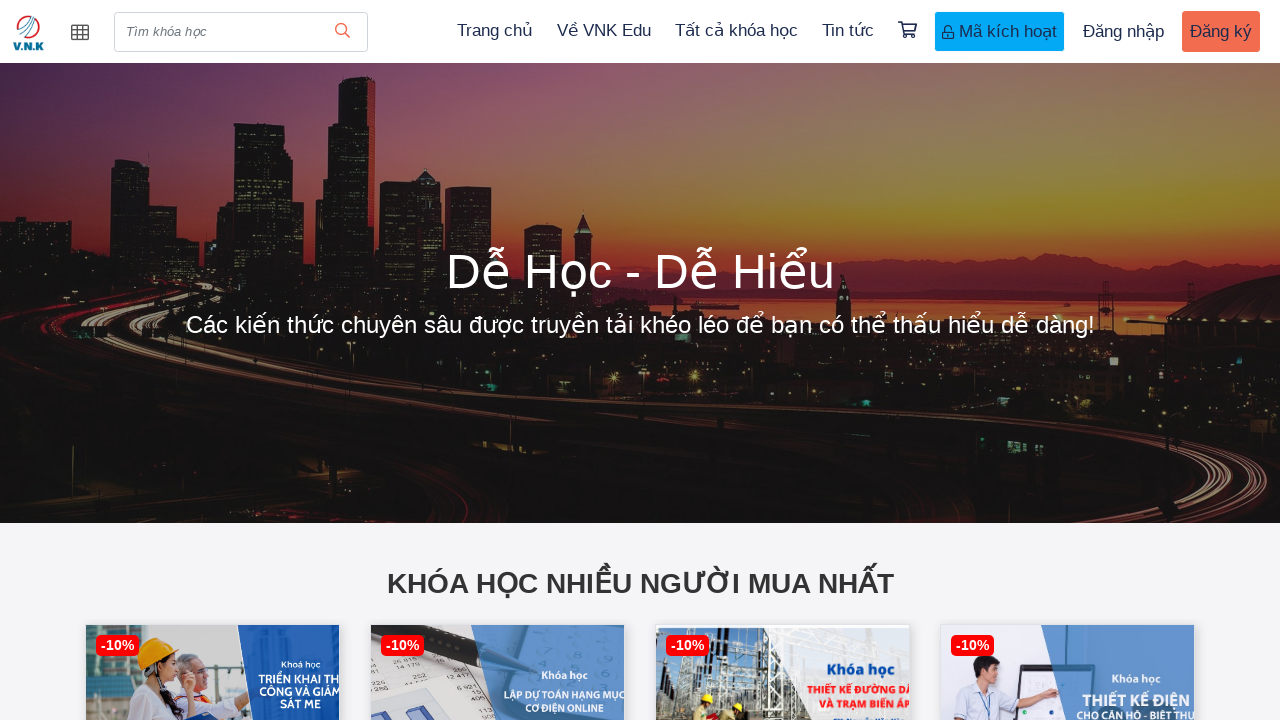

Waited 3 seconds for popup to potentially appear
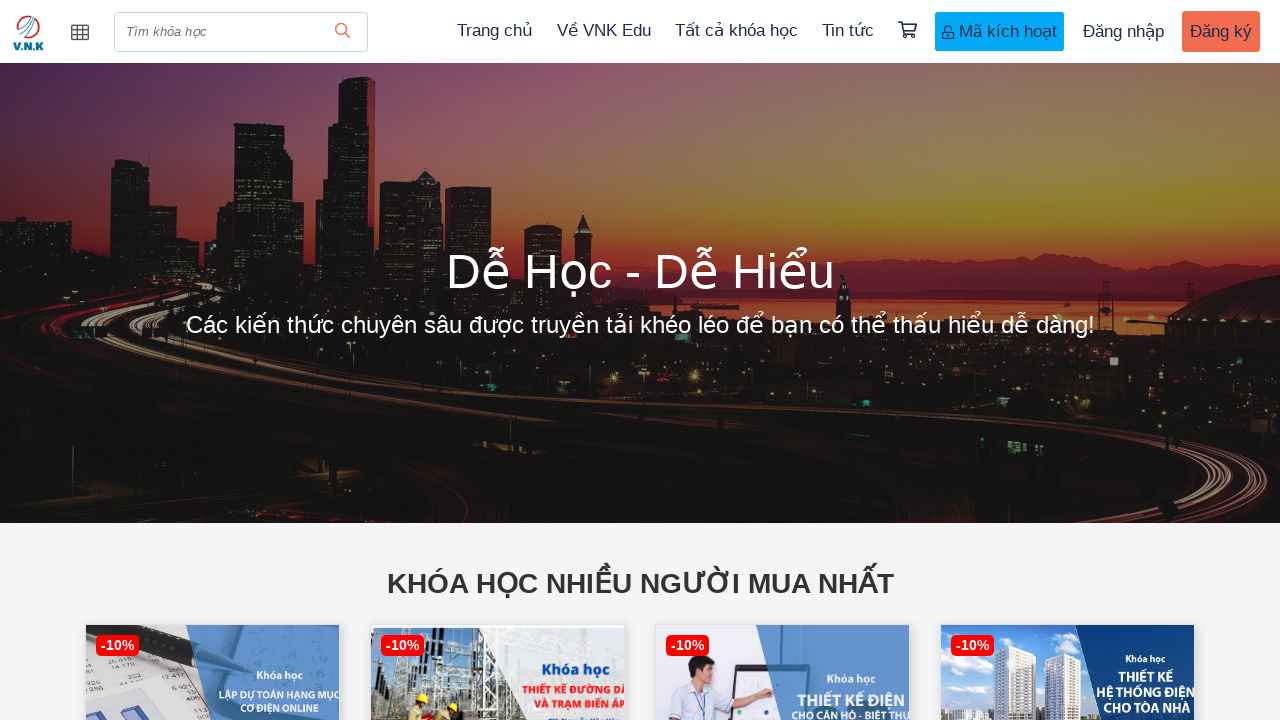

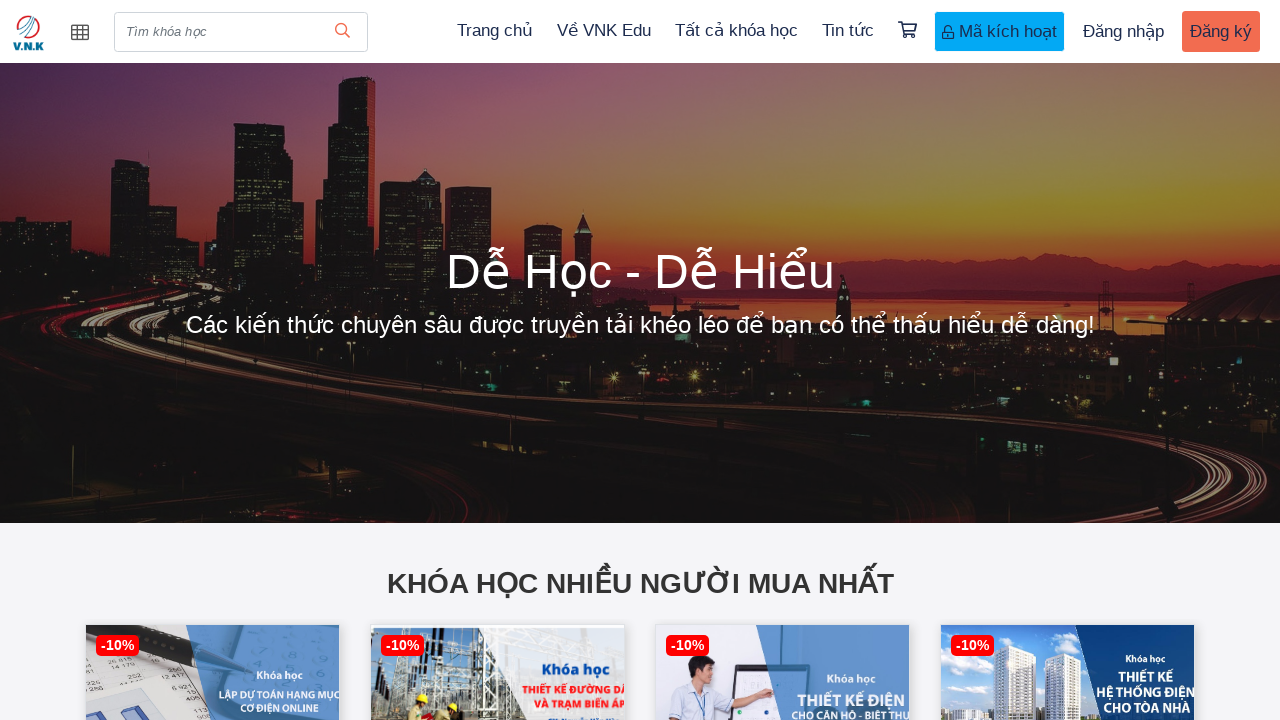